Navigates to the blog page and clicks on the first article to open it

Starting URL: https://www.forloop.ai/blog

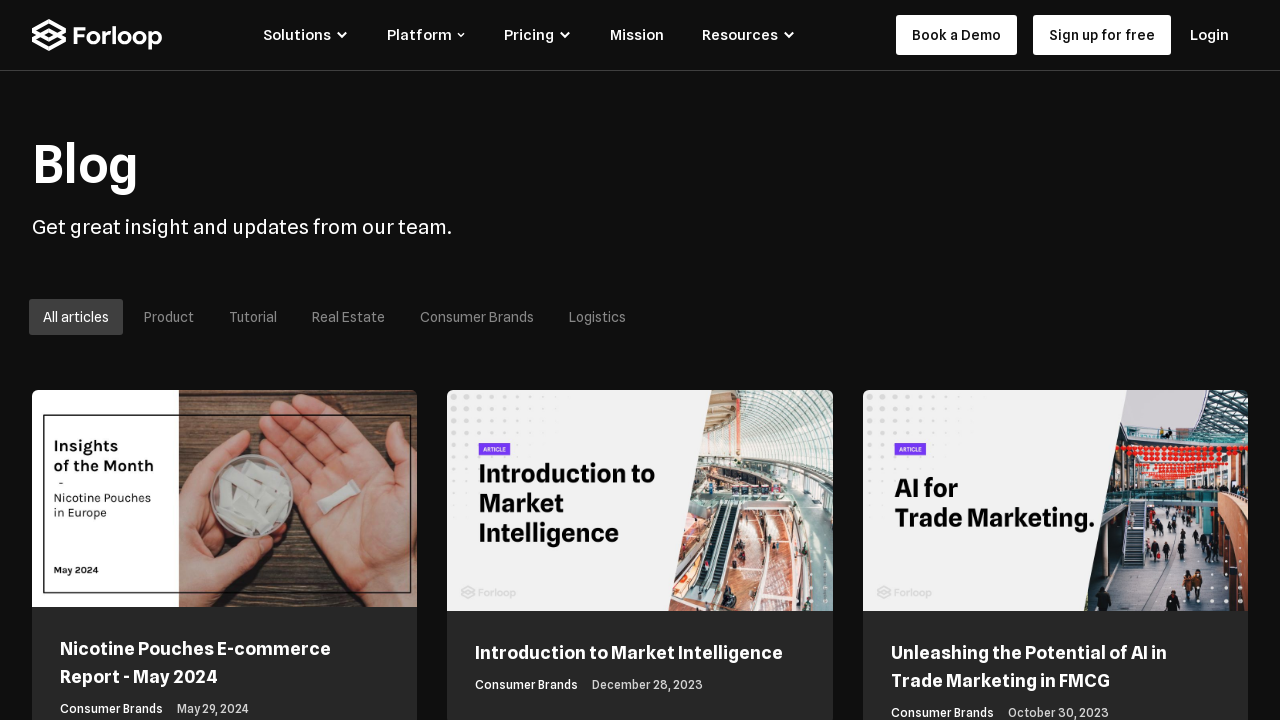

Navigated to the blog page
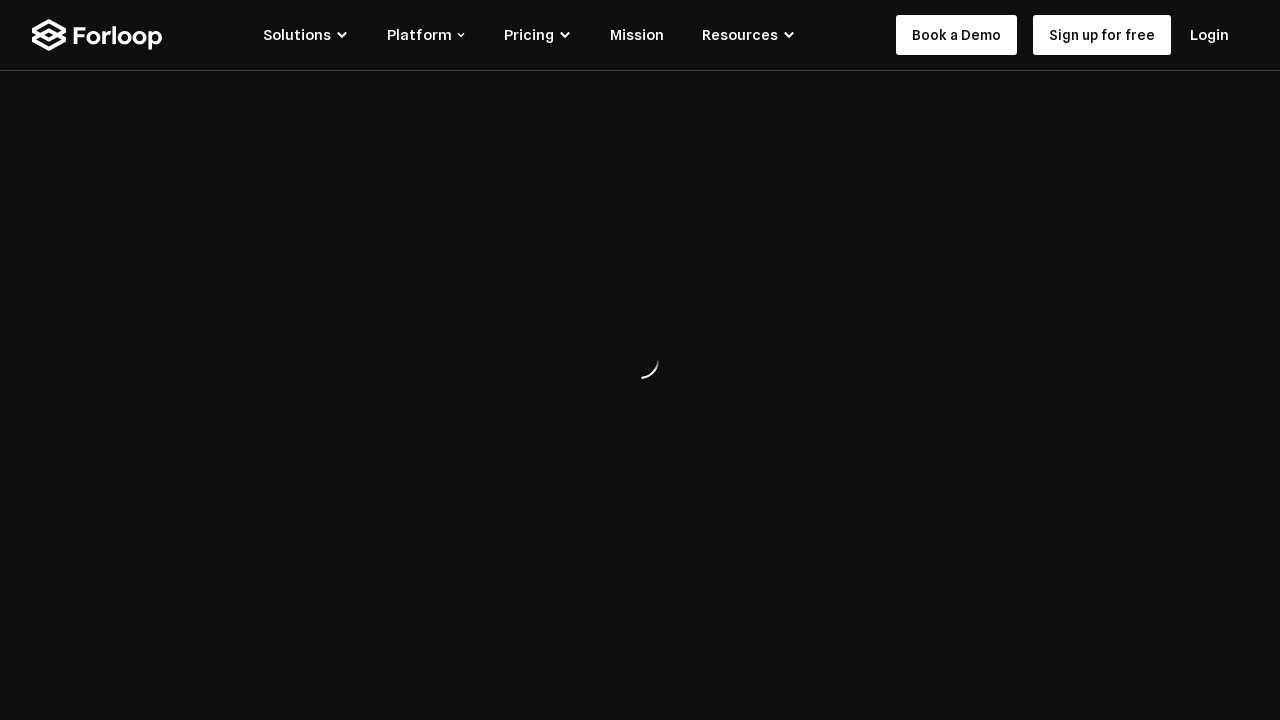

Clicked on the first article to open it at (225, 539) on .article-item
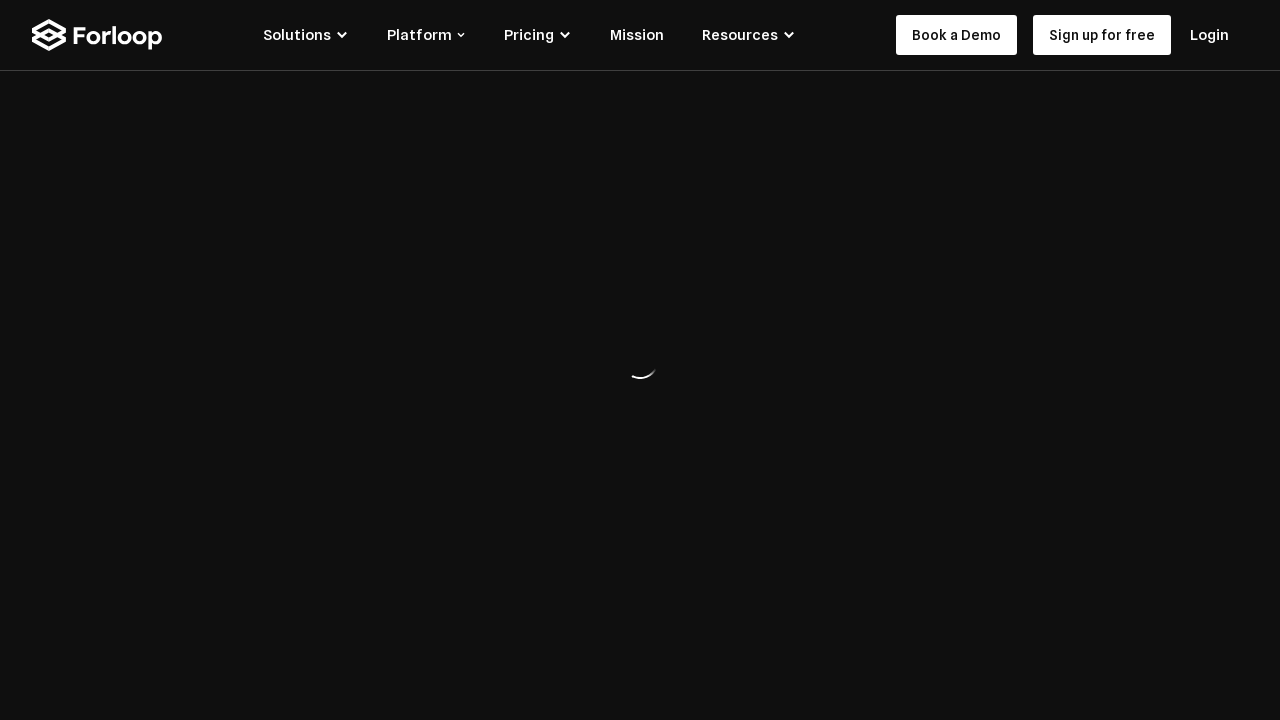

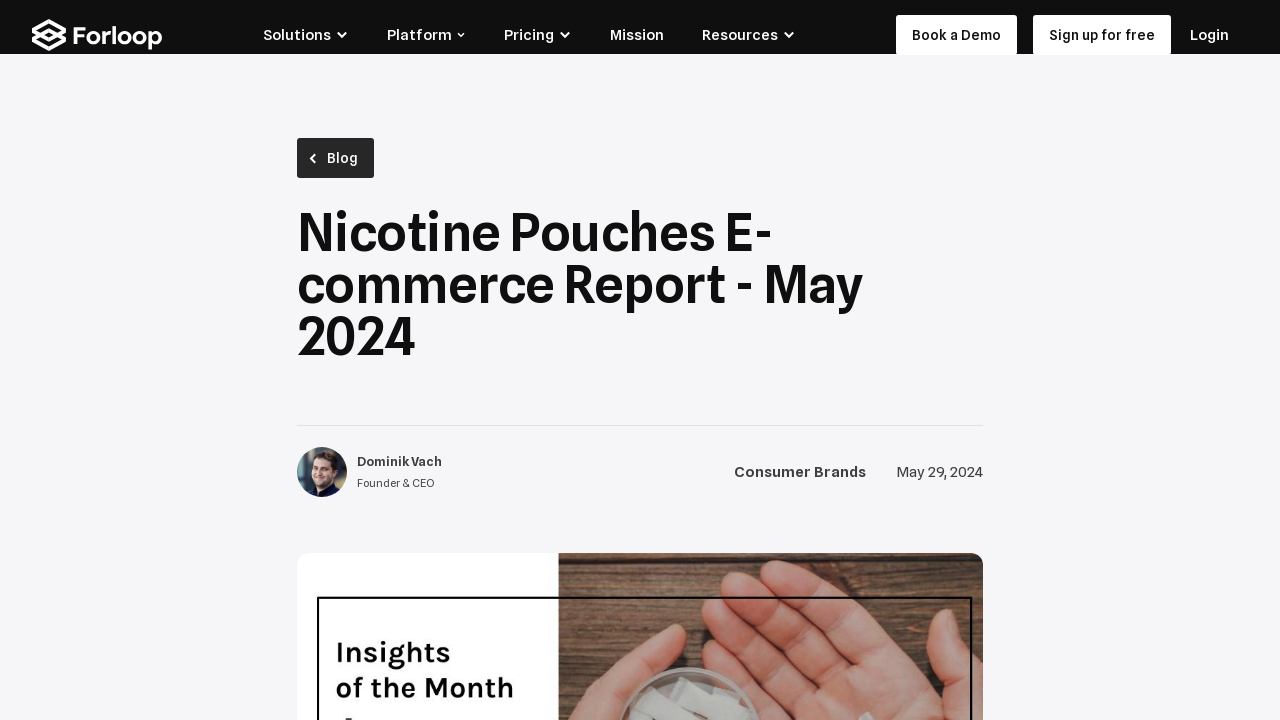